Tests double-clicking functionality on a Copy Text button

Starting URL: https://testautomationpractice.blogspot.com/

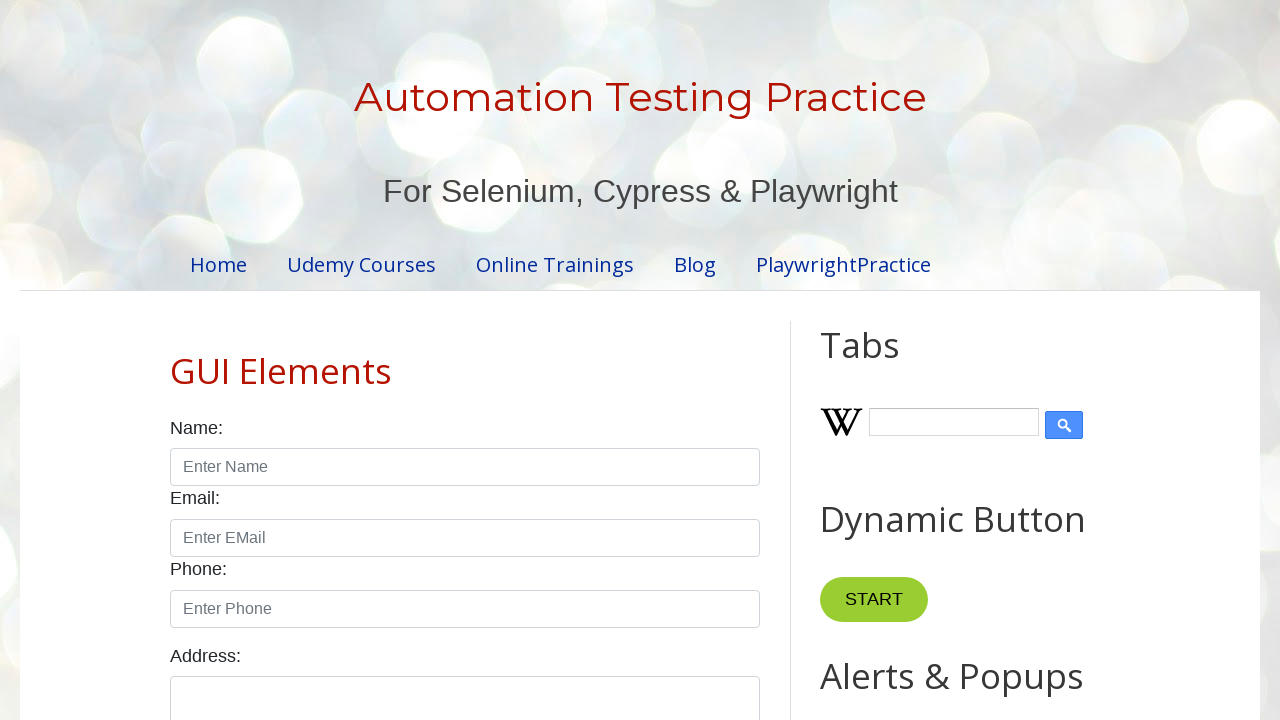

Navigated to test automation practice website
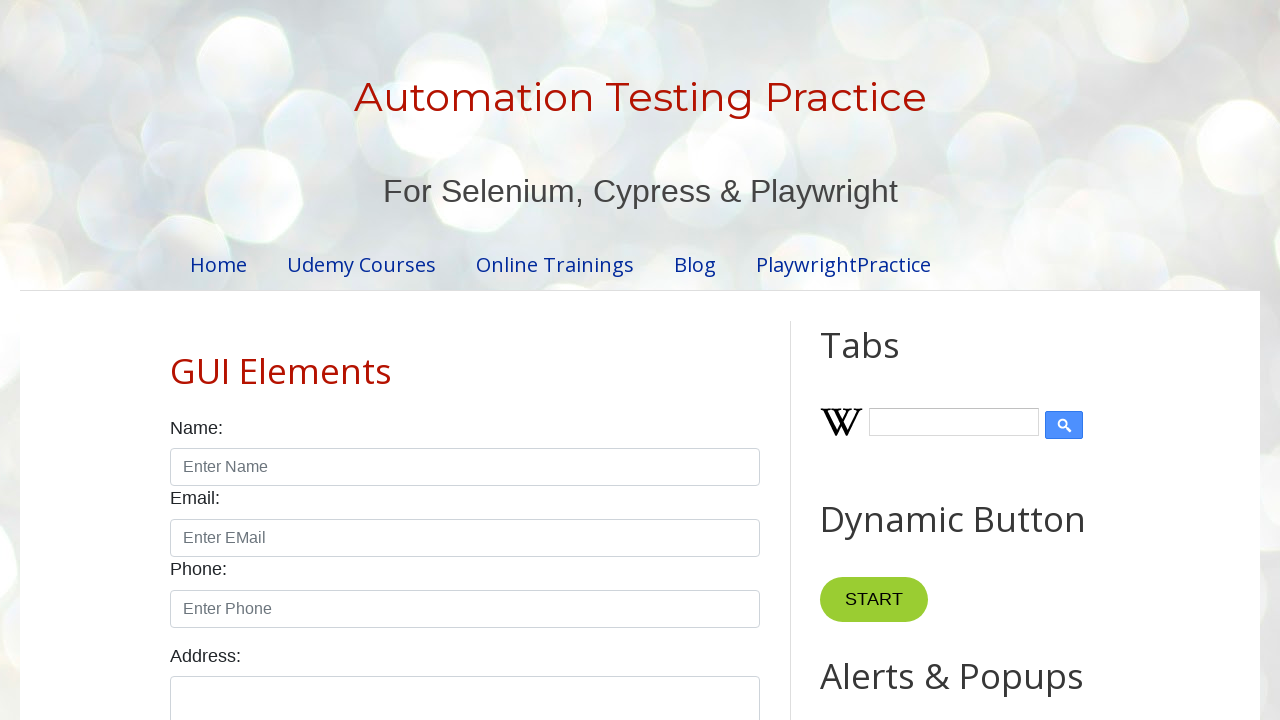

Double-clicked the Copy Text button at (885, 360) on internal:role=button[name="Copy Text"i]
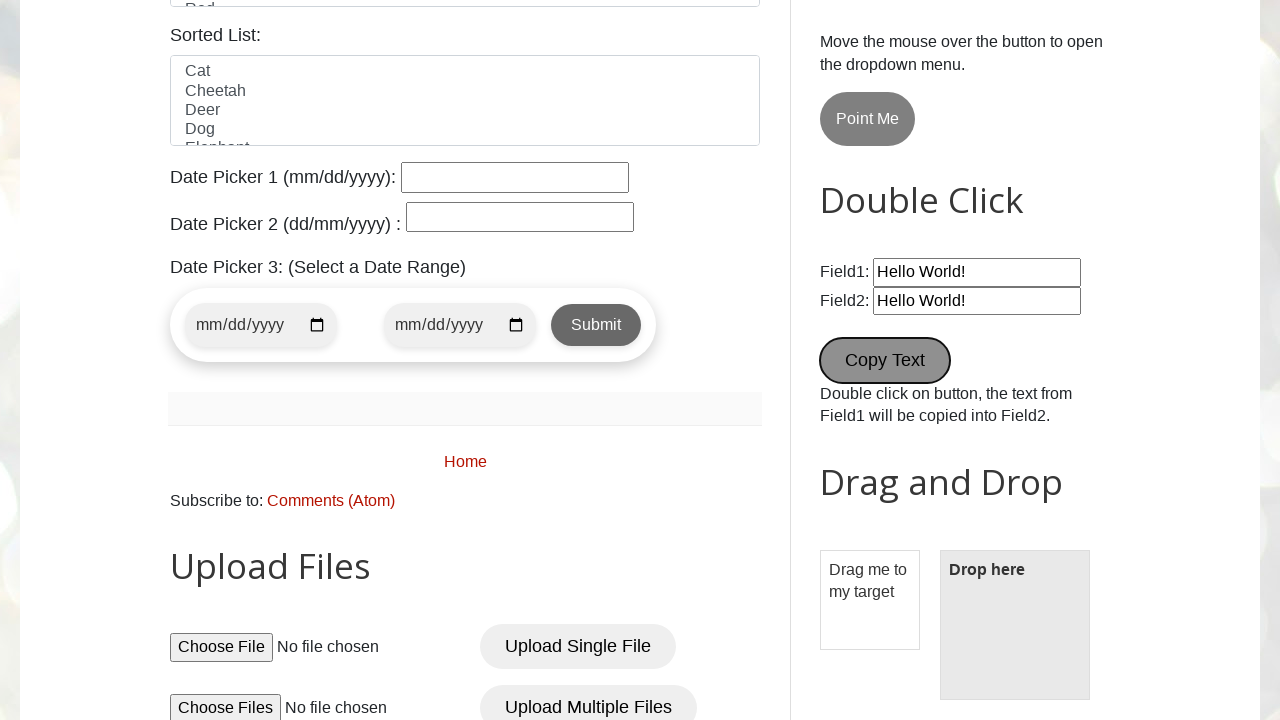

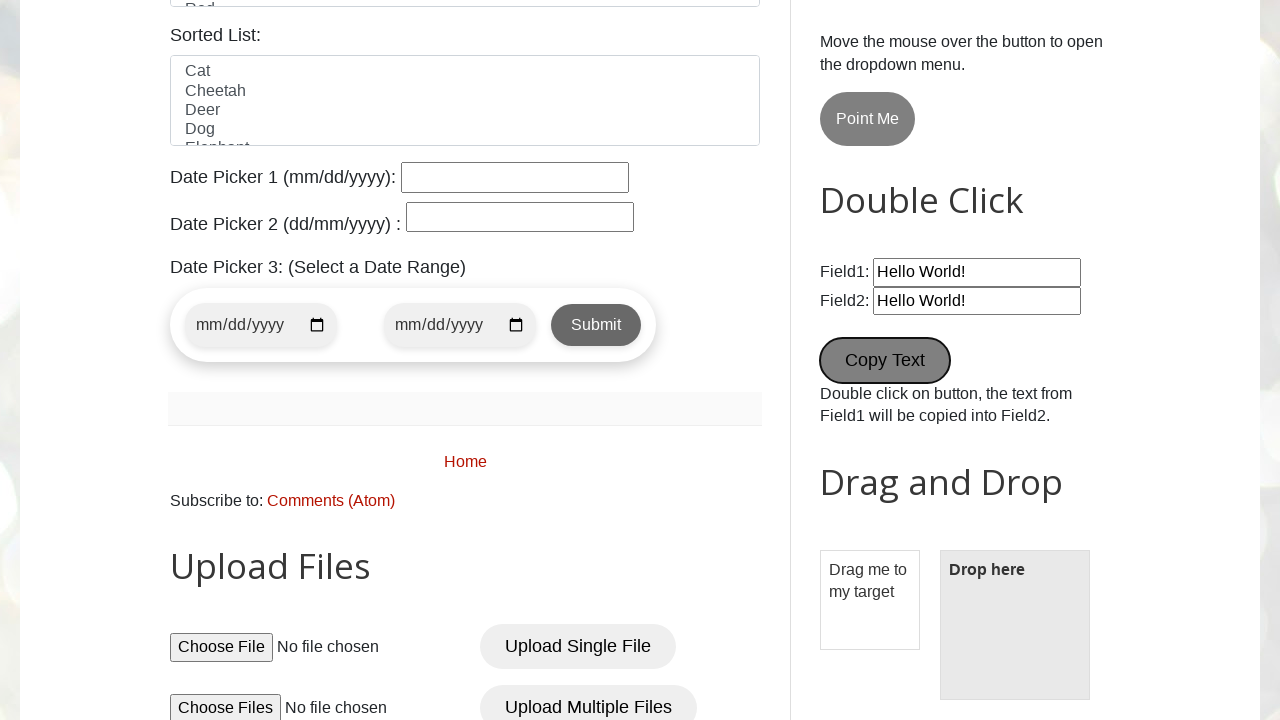